Tests Google Translate by entering Spanish text and verifying it translates correctly to English

Starting URL: https://translate.google.com.ar/?hl=es&sl=es&tl=en&op=translate

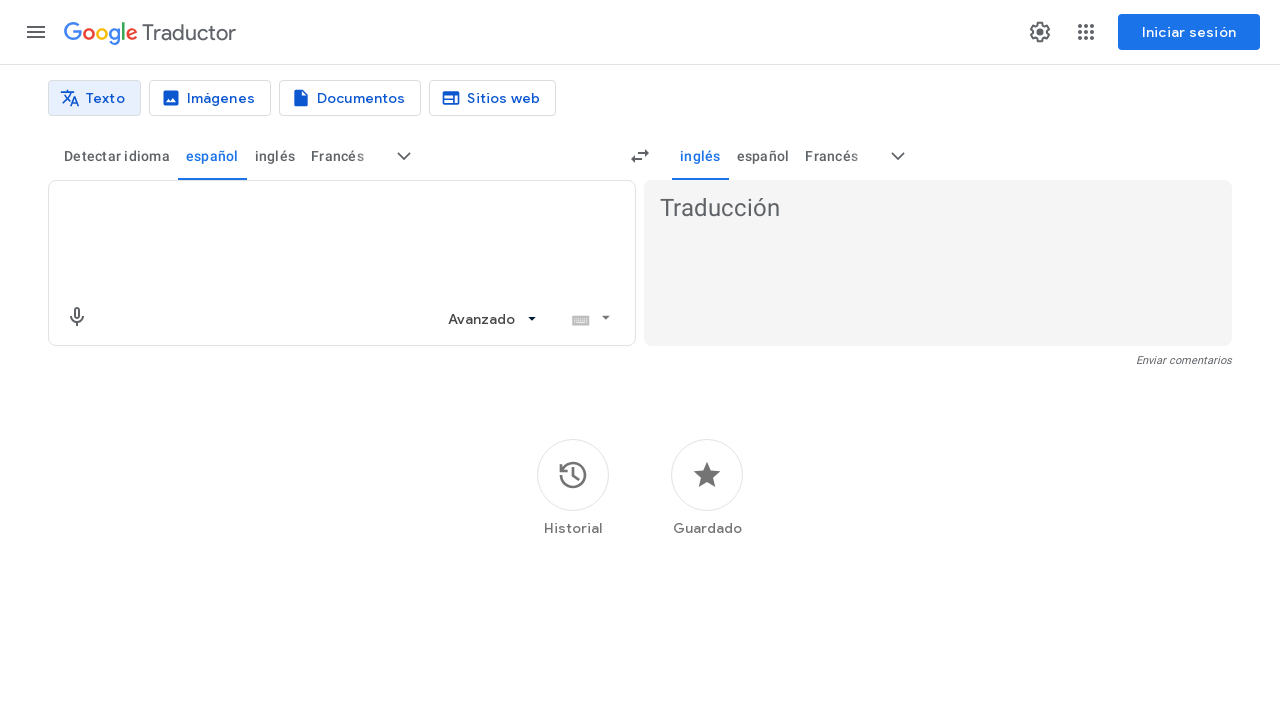

Filled source text area with Spanish text 'Hola mundo, mi nombre es el destructor de mundos' on textarea[jsname="BJE2fc"]
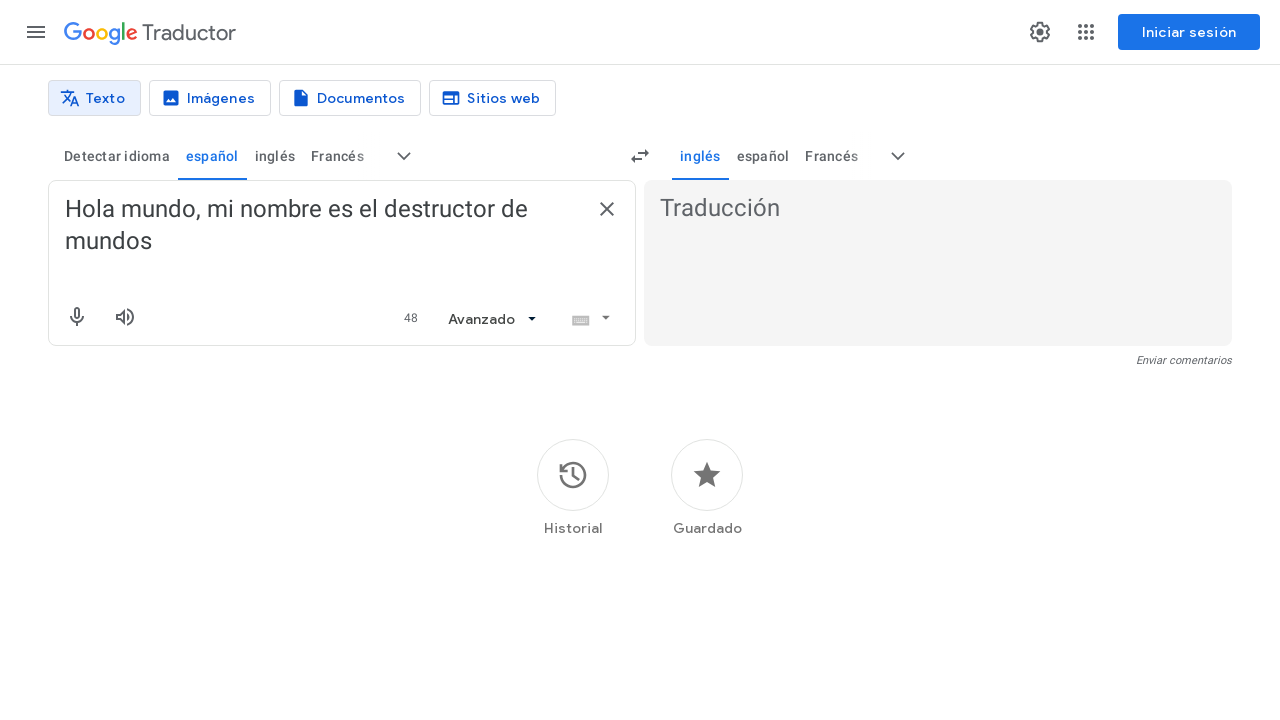

Translation in progress indicator appeared
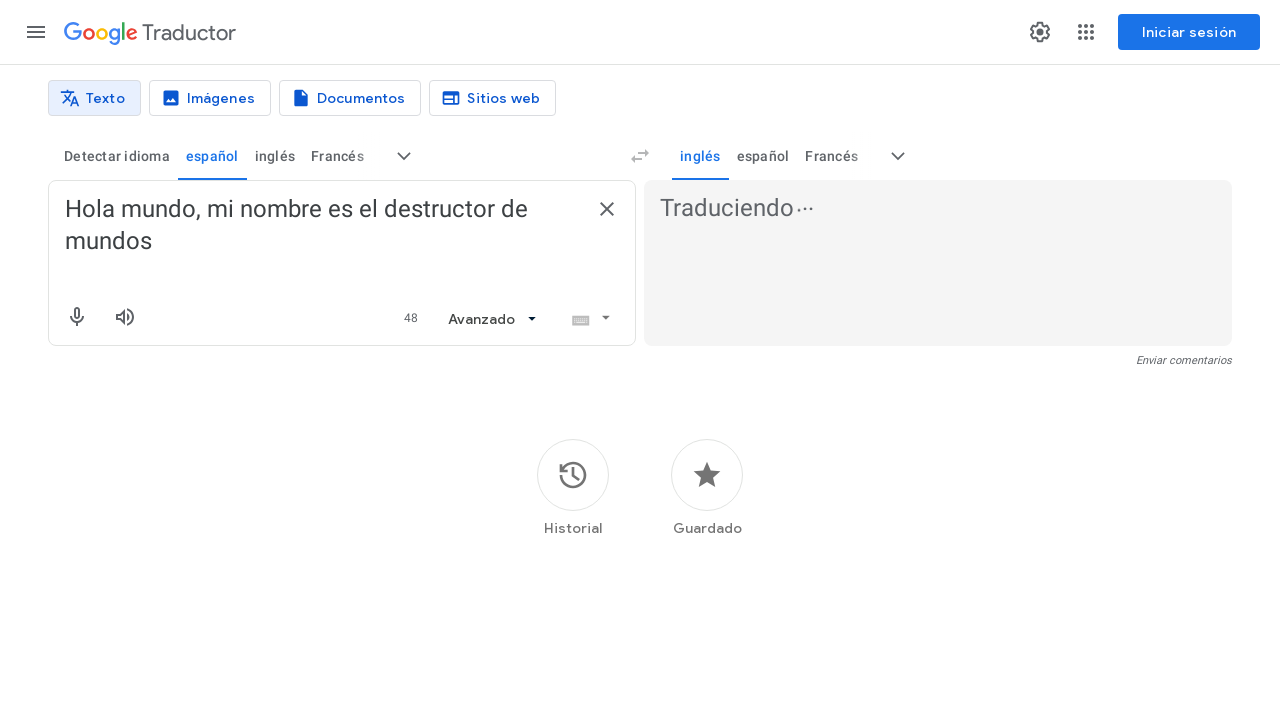

Translation in progress indicator disappeared
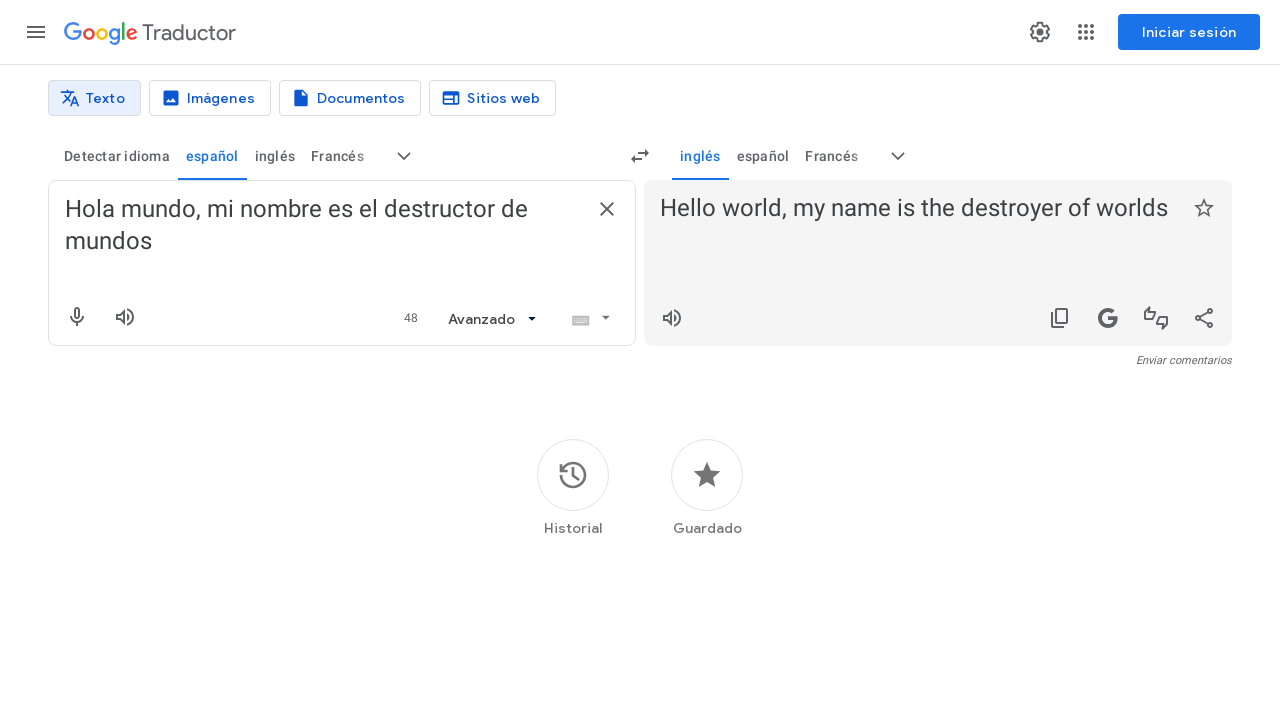

Translation result appeared on page
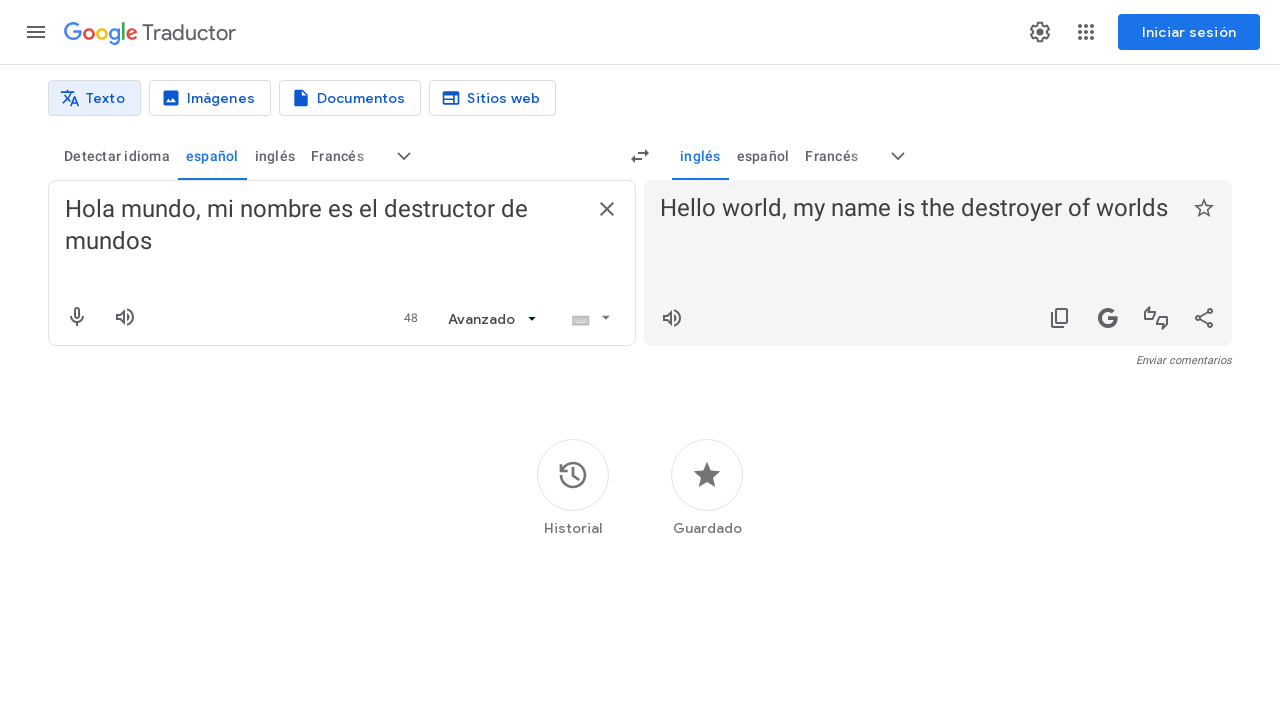

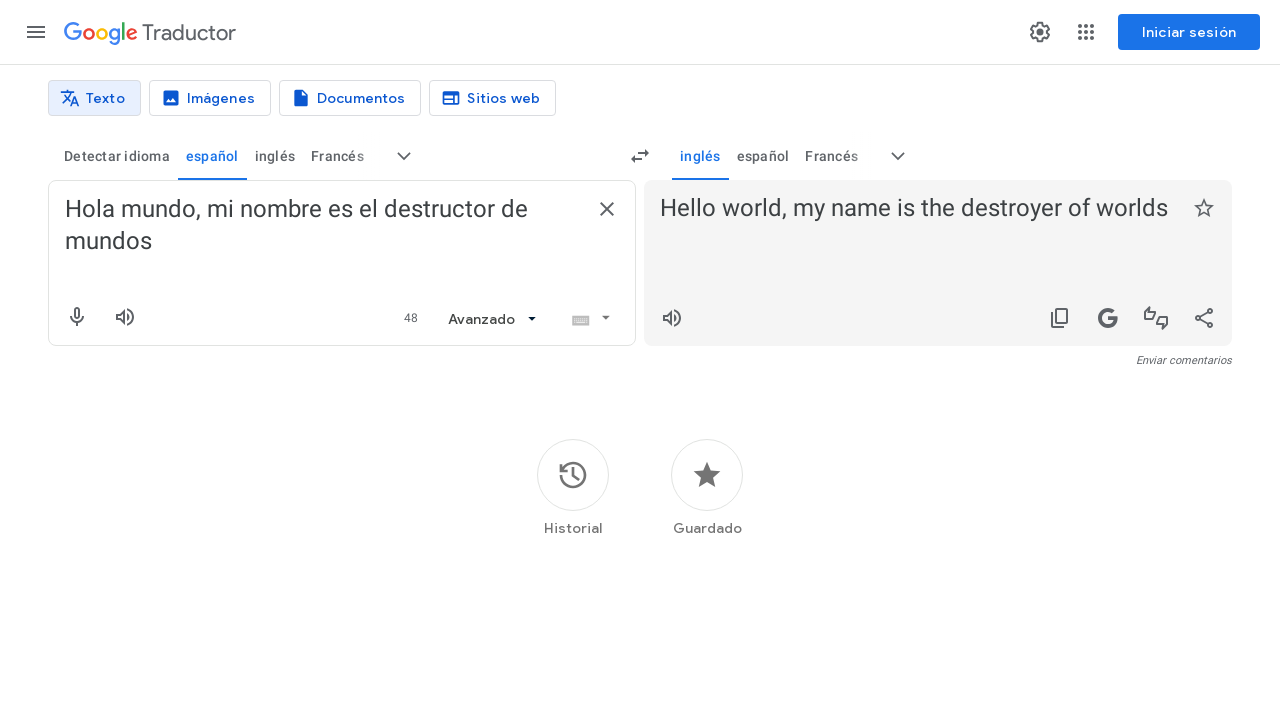